Tests dynamic element creation by clicking the 'Add a box!' button and verifying boxes are added to the page

Starting URL: https://www.selenium.dev/selenium/web/dynamic.html

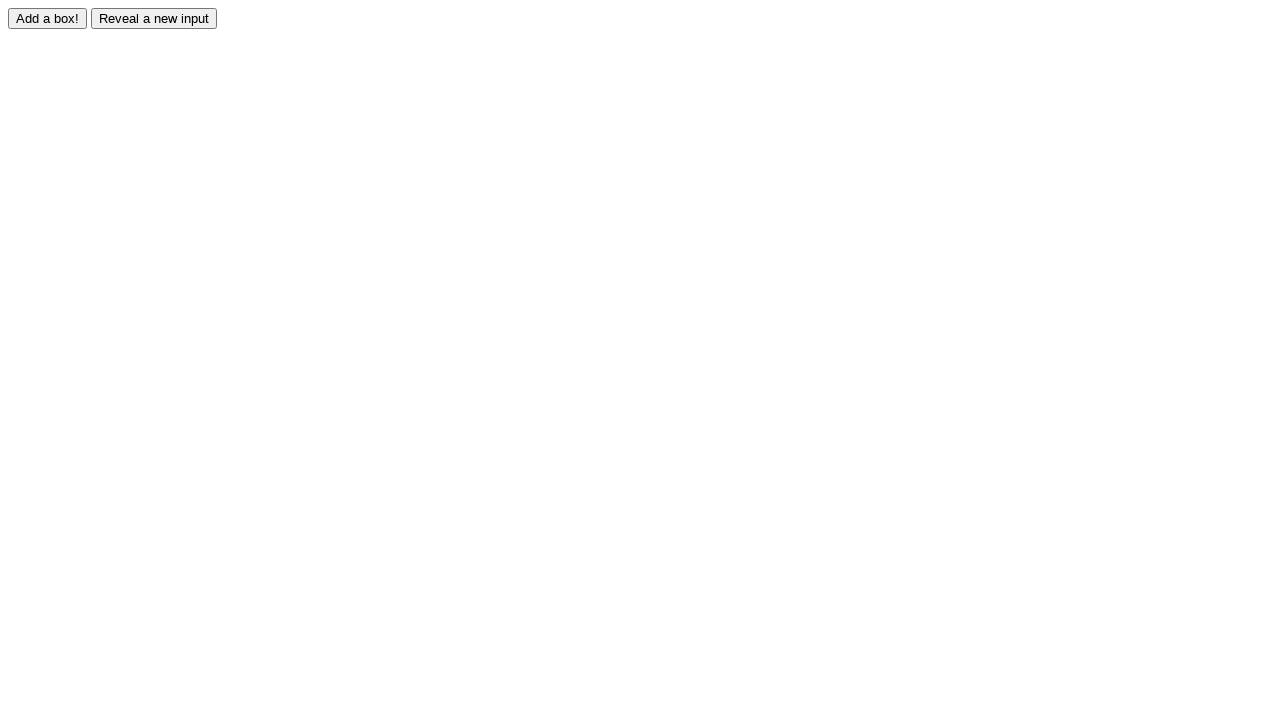

Waited for 'Add a box!' button to appear
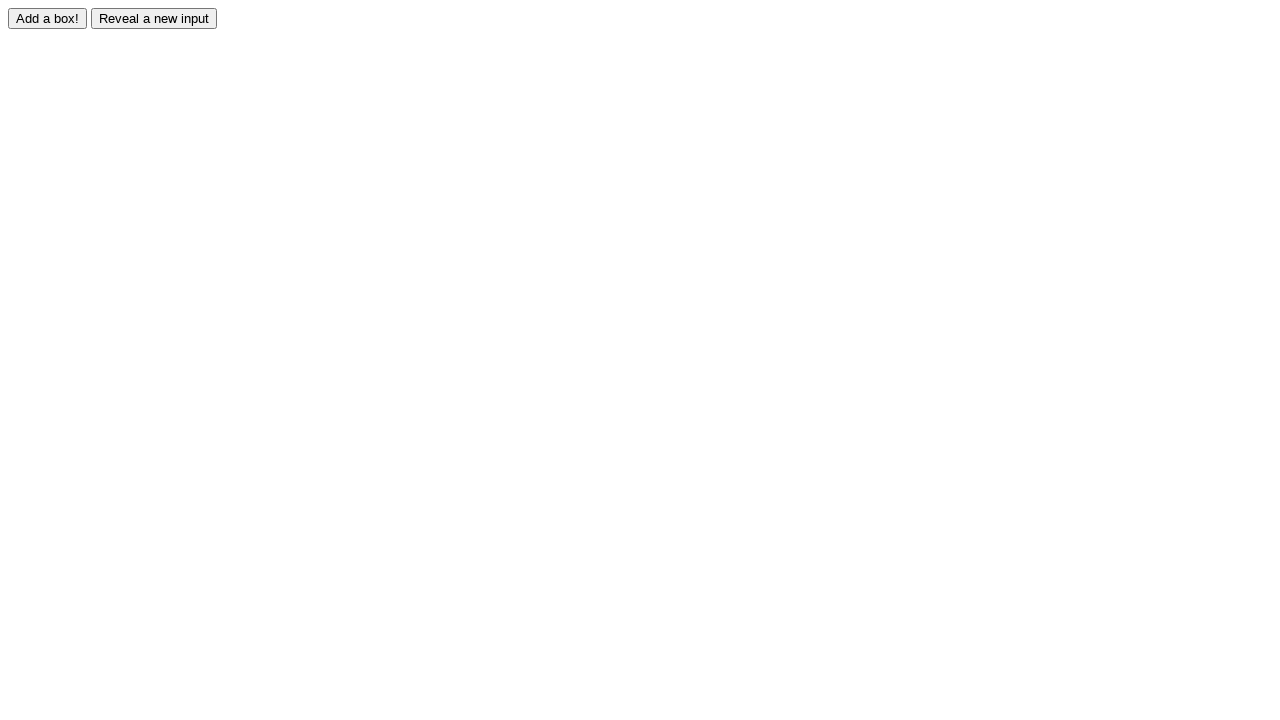

Clicked 'Add a box!' button to create first box at (48, 18) on xpath=//*[@value = 'Add a box!']
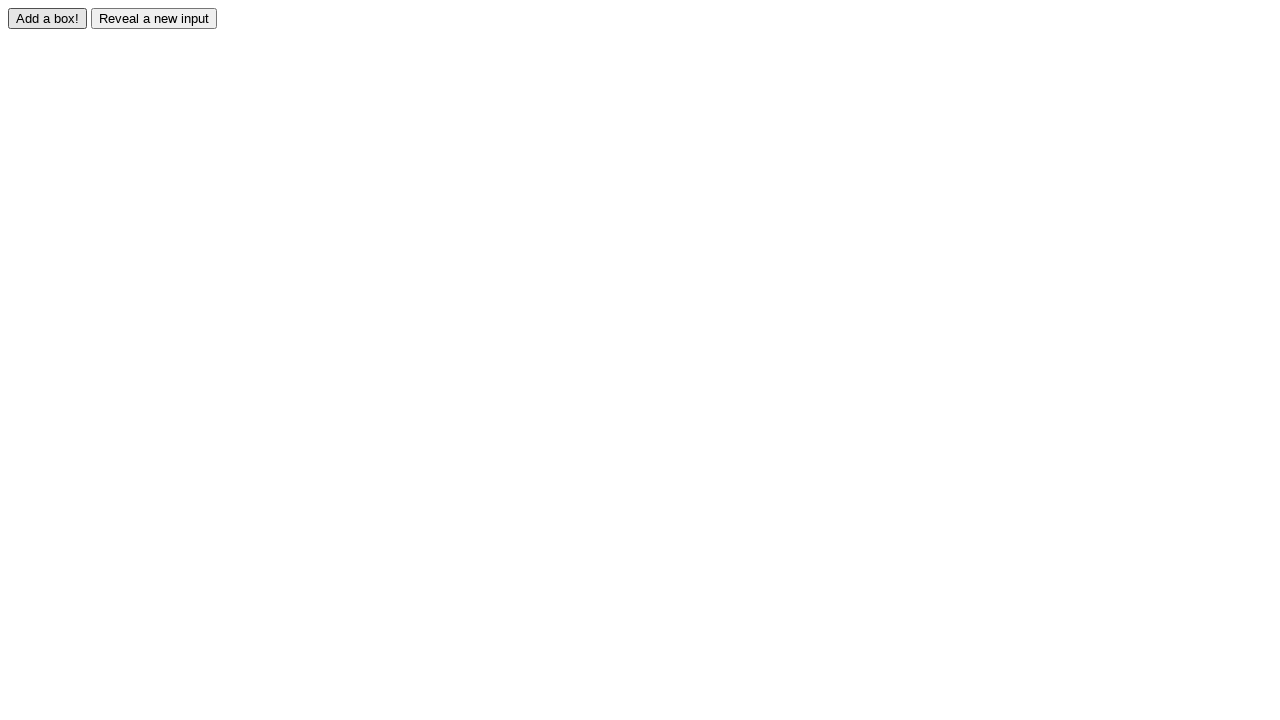

Verified first box was added to the page
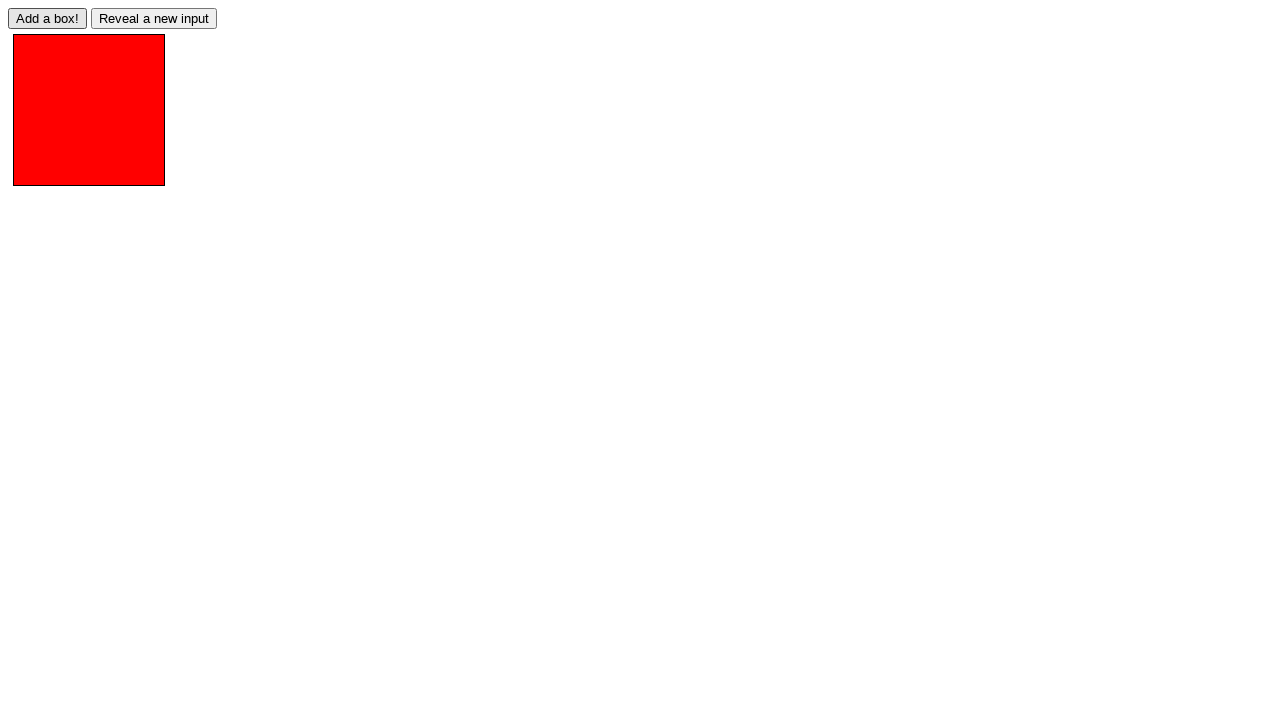

Clicked 'Add a box!' button to create second box at (48, 18) on xpath=//*[@value = 'Add a box!']
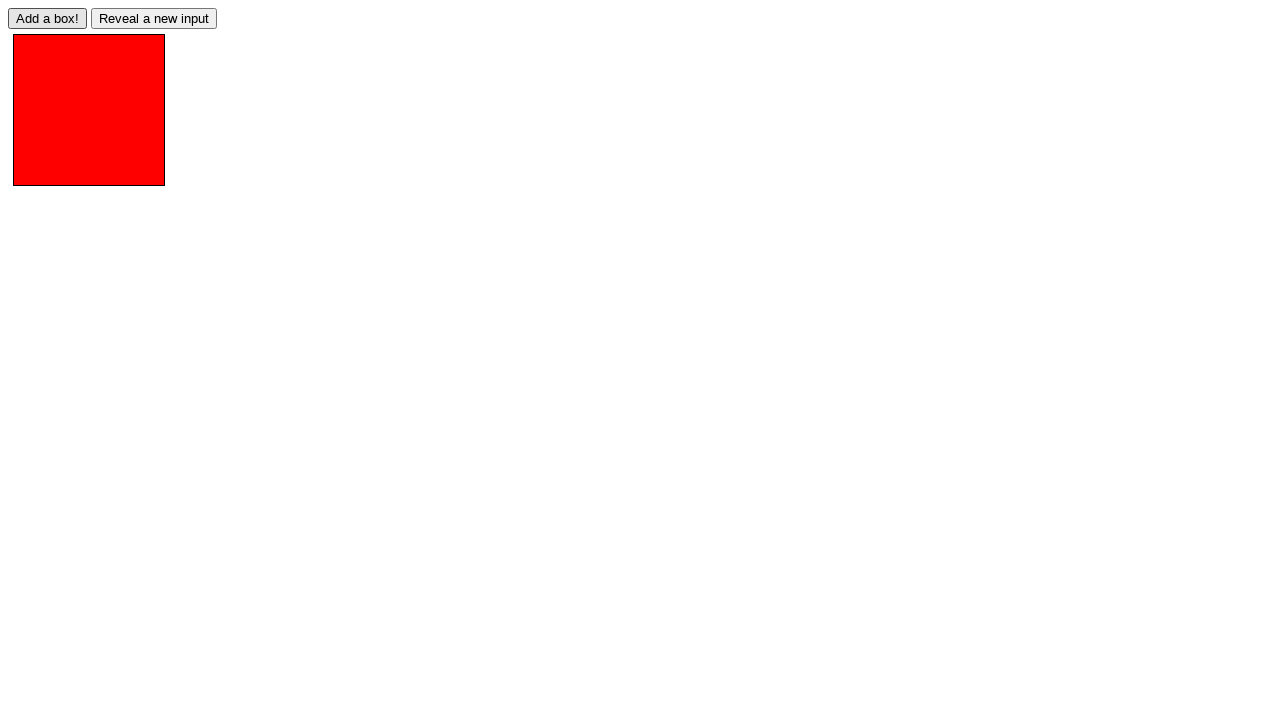

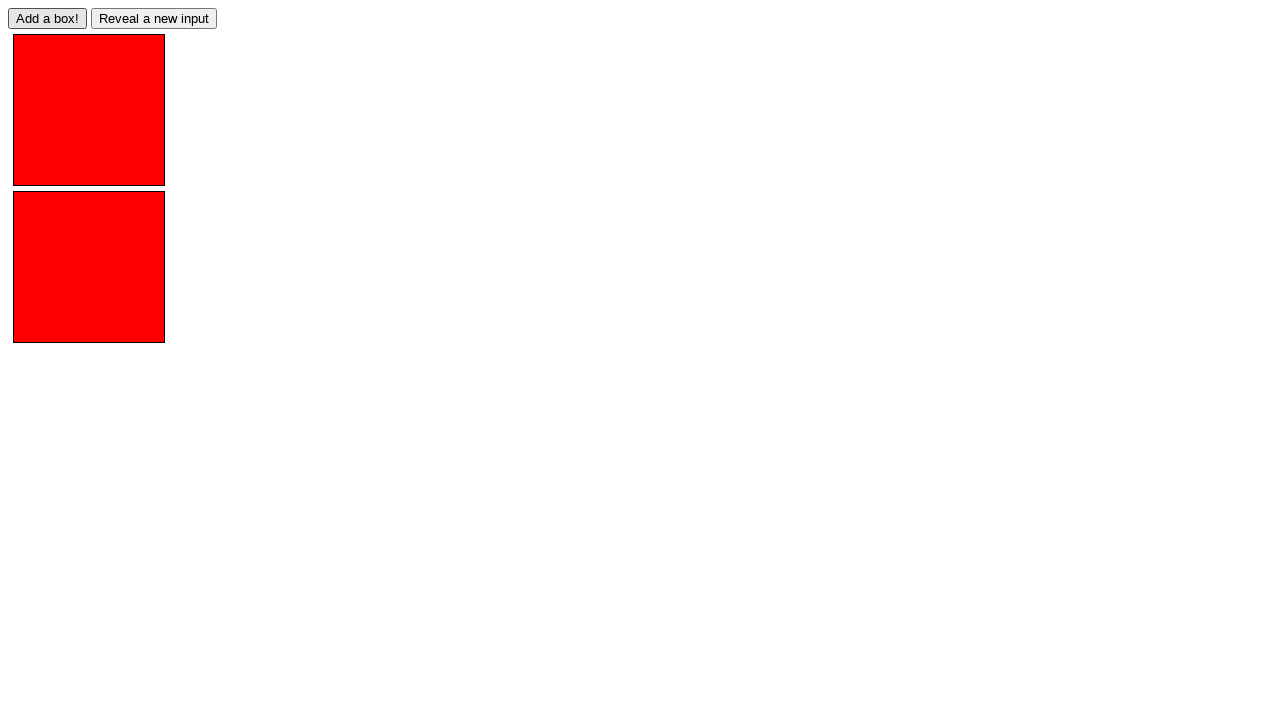